Tests a drag and drop/copy text functionality on W3Schools by switching to an iframe, clearing and filling a text field, then double-clicking a copy button

Starting URL: https://www.w3schools.com/tags/tryit.asp?filename=tryhtml5_ev_ondblclick3

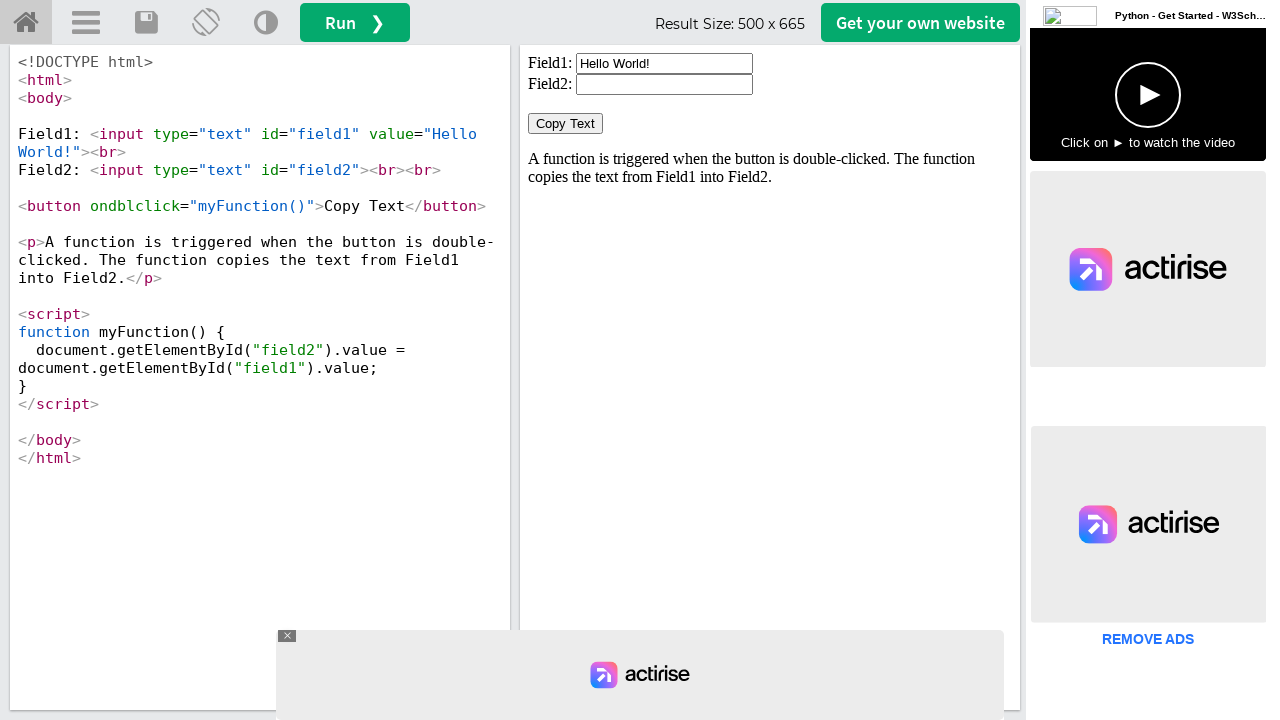

Located iframe#iframeResult containing interactive elements
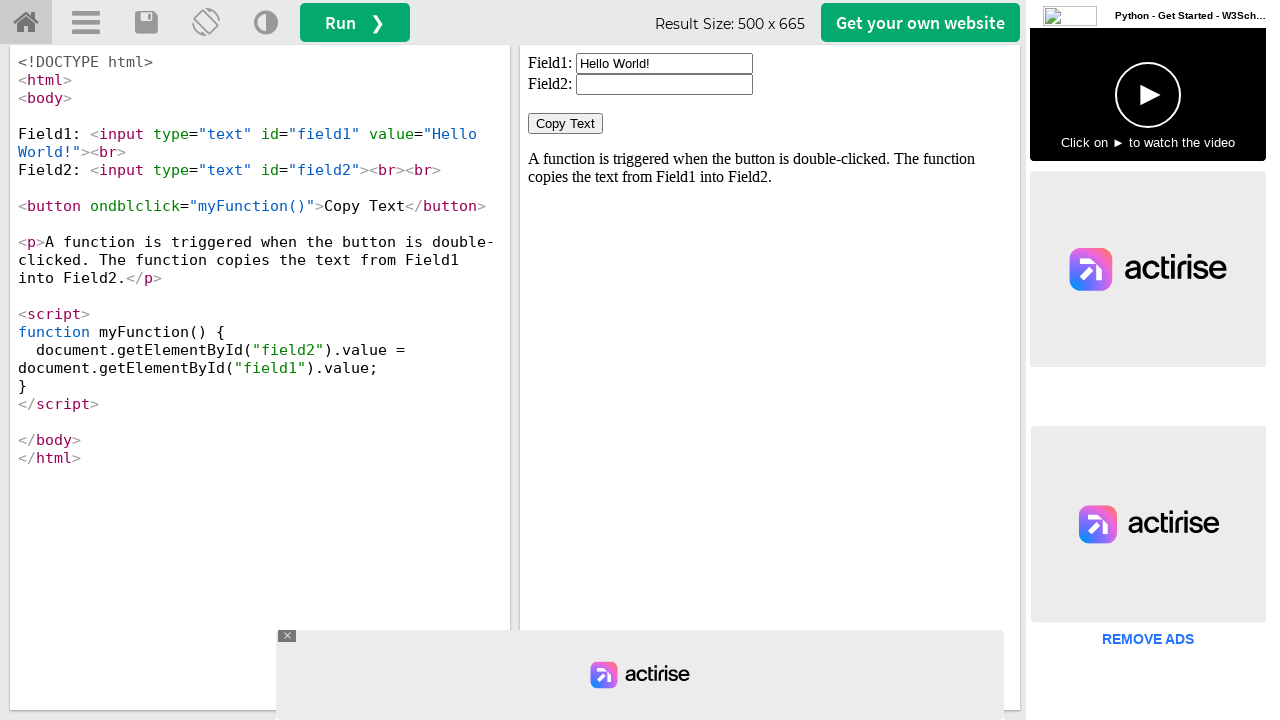

Cleared the text field #field1 on iframe#iframeResult >> internal:control=enter-frame >> #field1
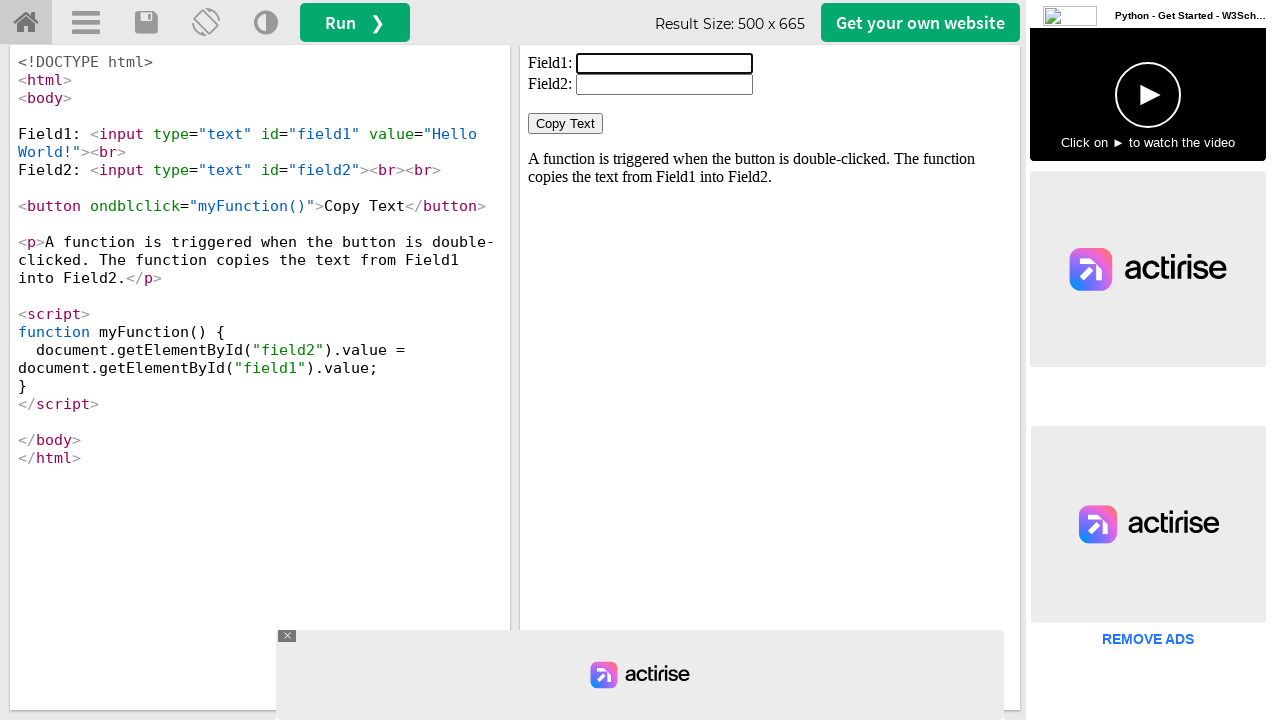

Filled #field1 with 'SAI NAKKA' on iframe#iframeResult >> internal:control=enter-frame >> #field1
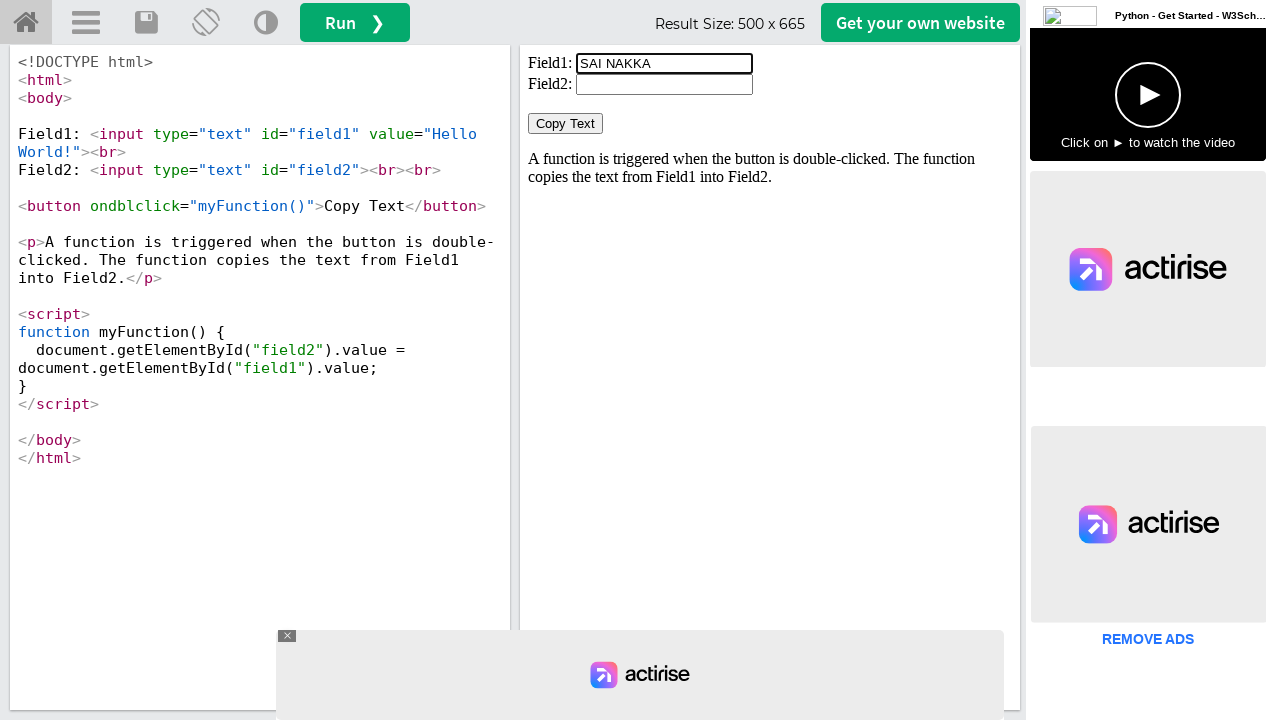

Double-clicked the 'Copy Text' button at (566, 124) on iframe#iframeResult >> internal:control=enter-frame >> button:text('Copy Text')
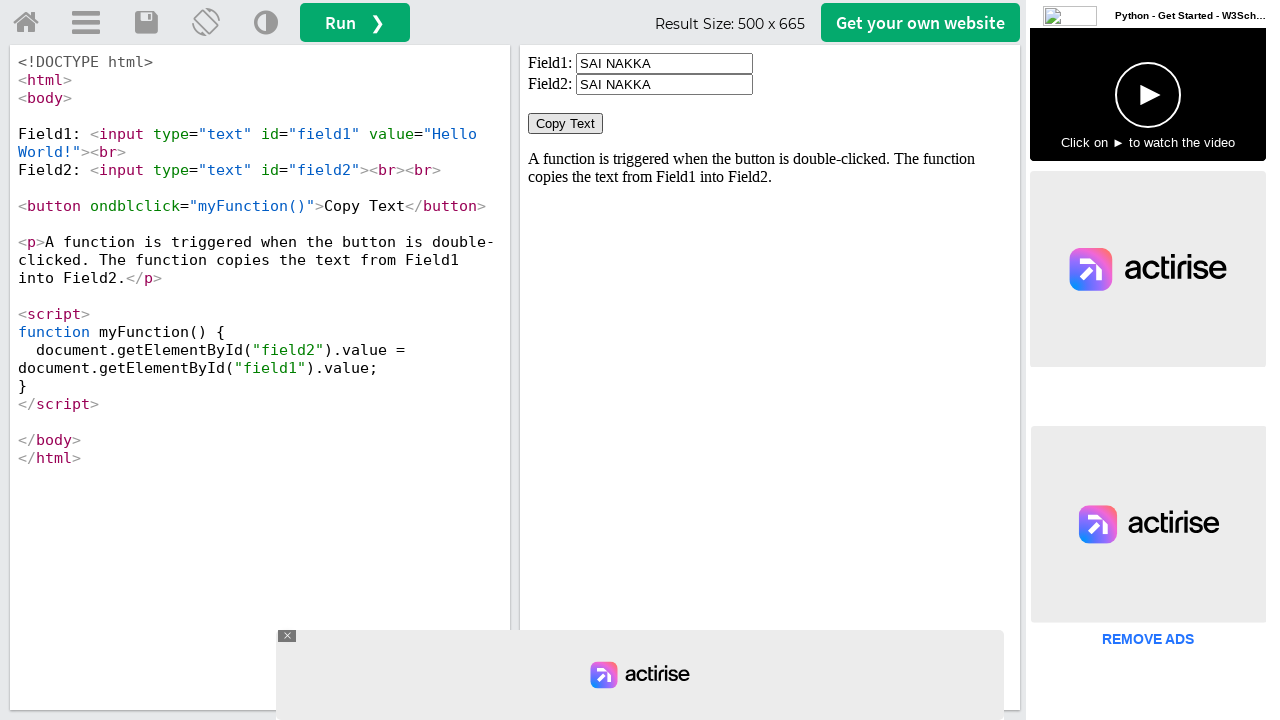

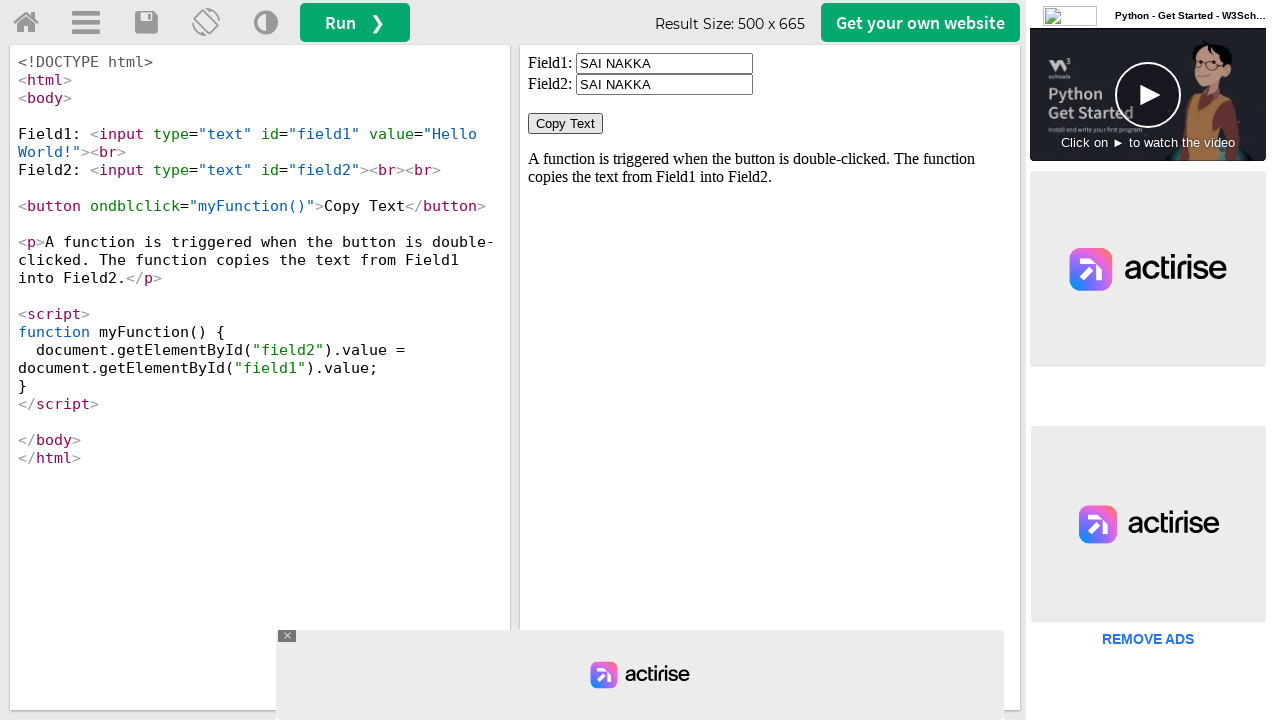